Tests GitHub issue search functionality by searching for a specific repository, navigating to it, clicking on the Issues tab, and verifying that issue #1 exists

Starting URL: https://github.com/

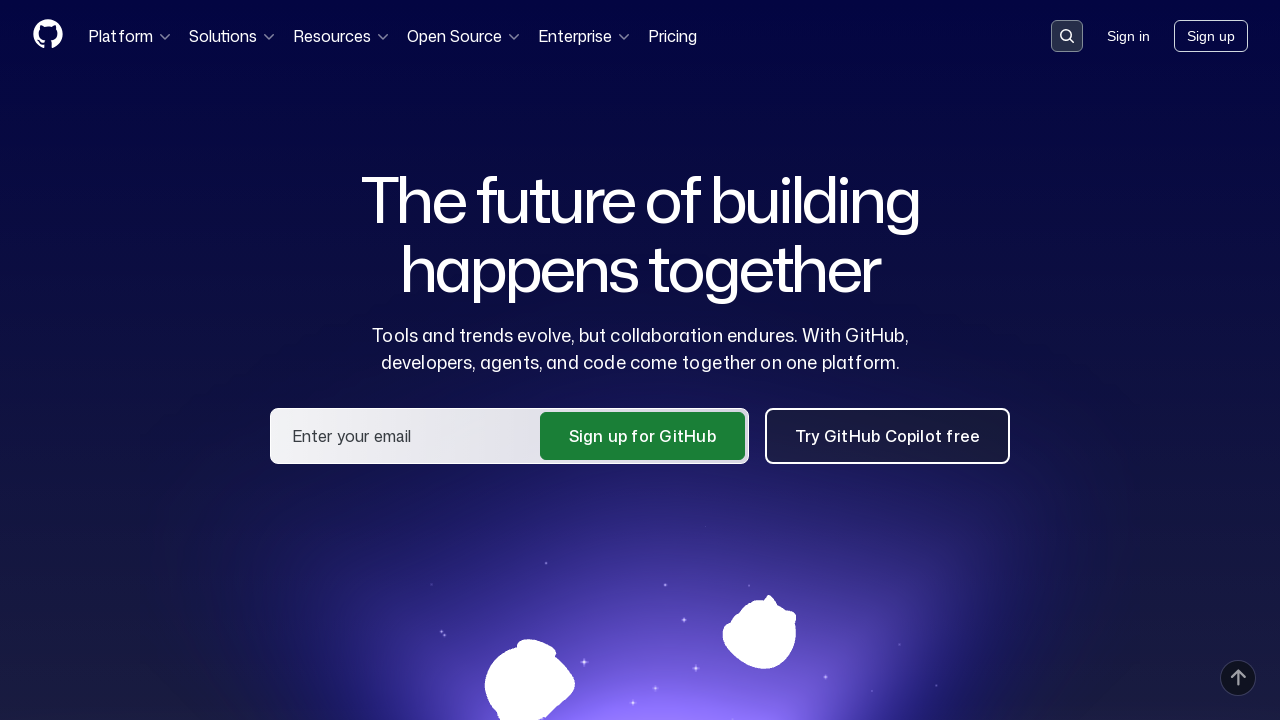

Clicked search button in header at (1067, 36) on .header-search-button
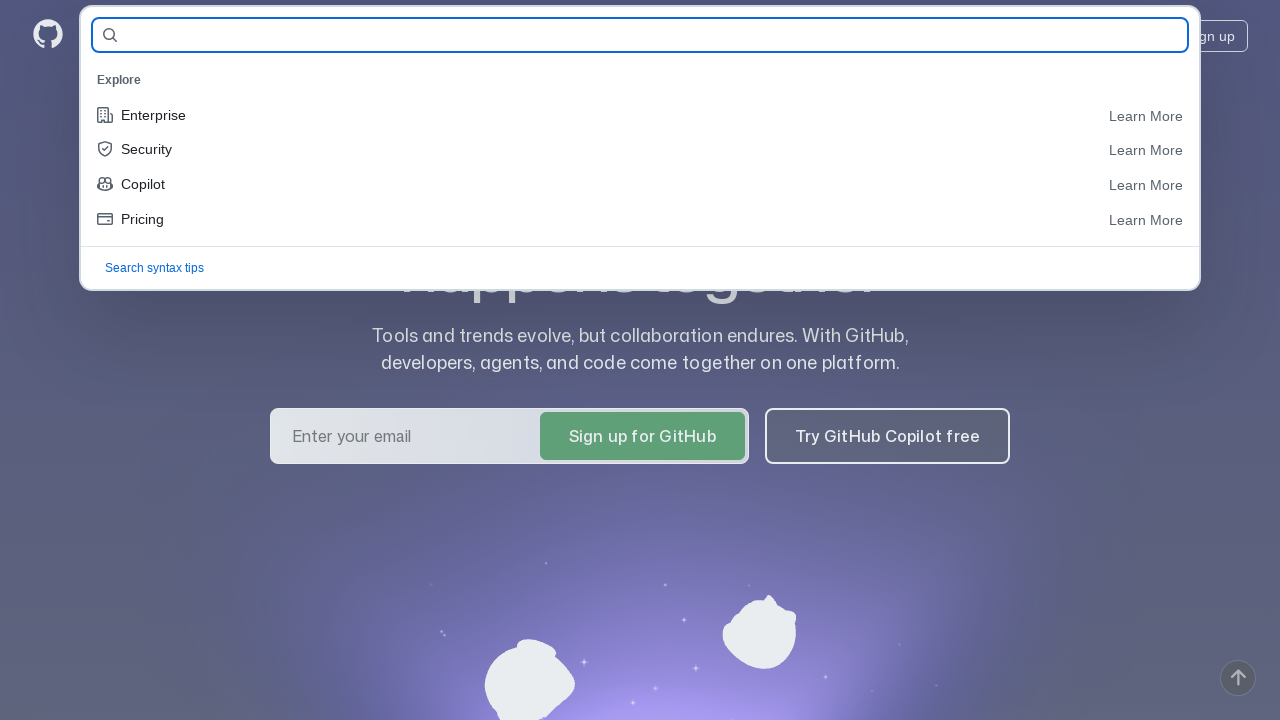

Clicked search input field at (656, 36) on #query-builder-test
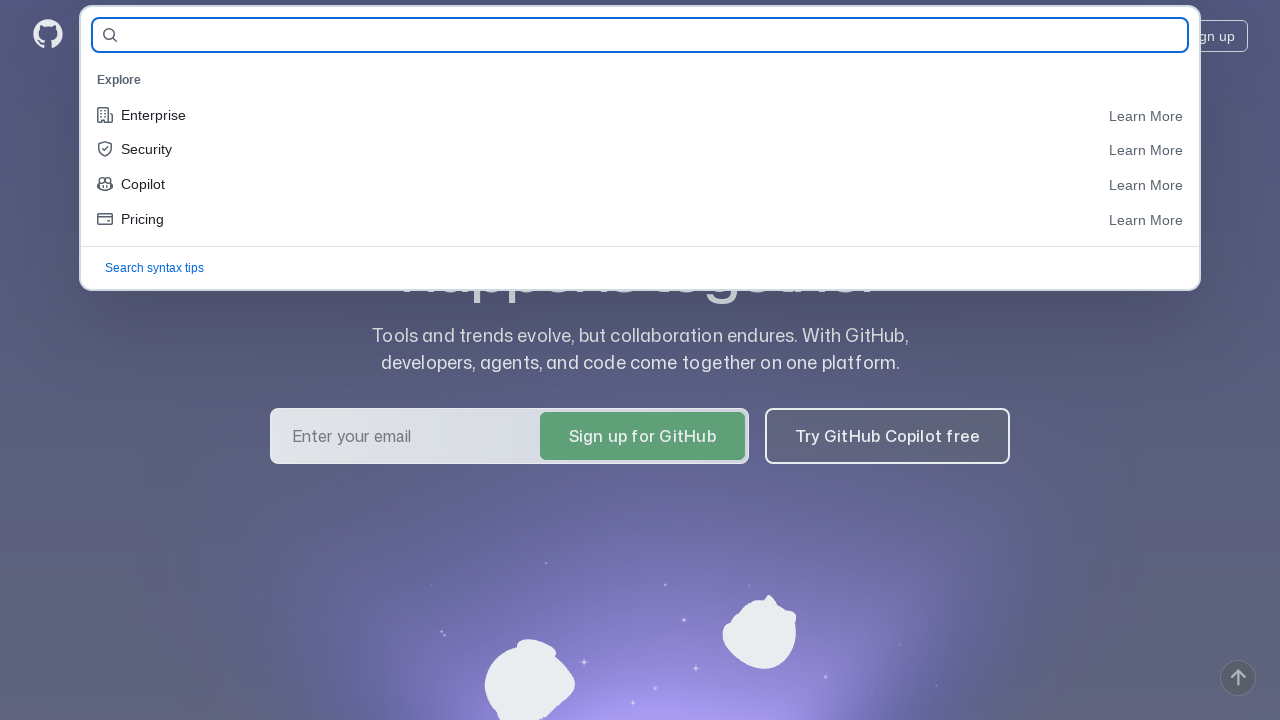

Filled search field with repository name 'annashelyakina/demoqa-tests-38' on #query-builder-test
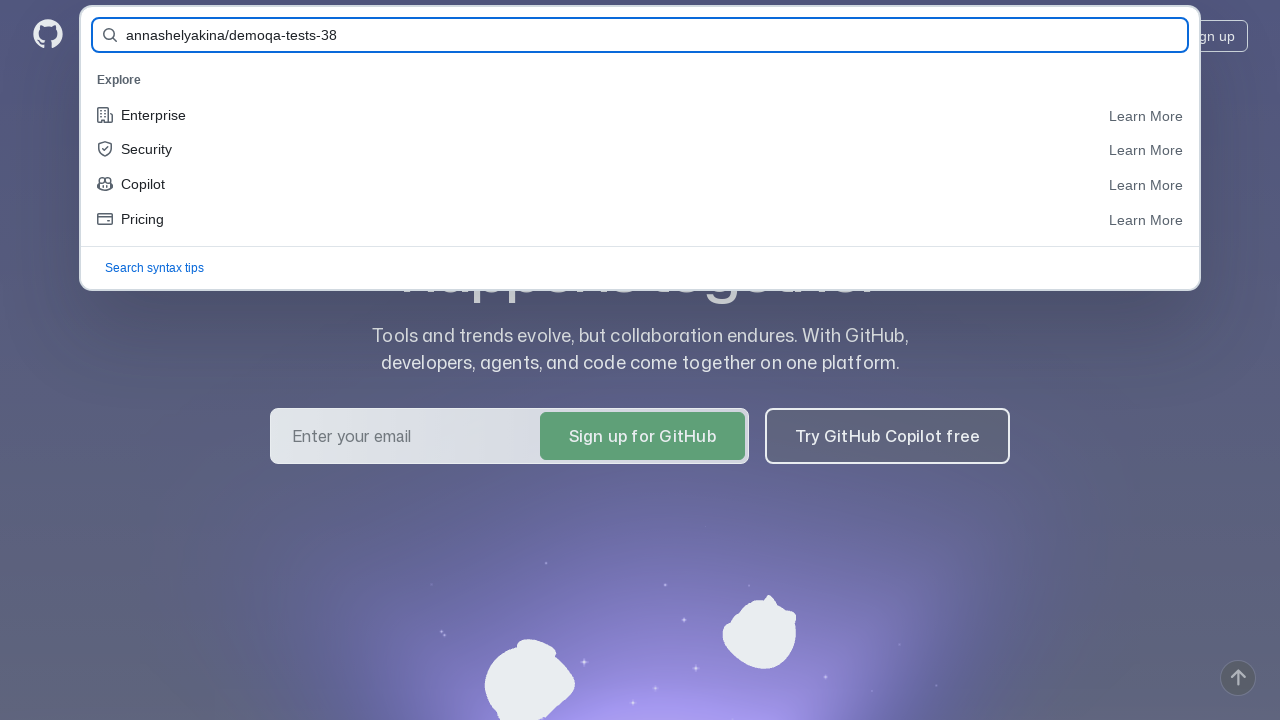

Submitted search form by pressing Enter on #query-builder-test
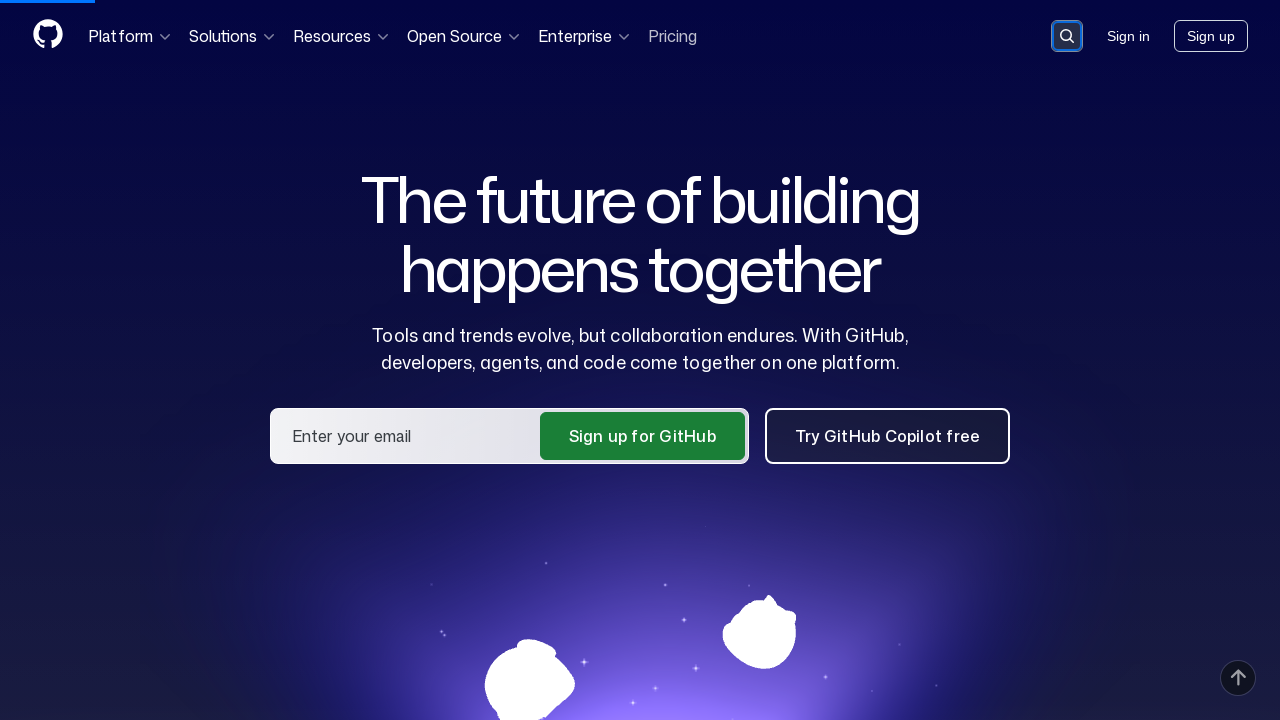

Clicked on repository link 'annashelyakina/demoqa-tests-38' in search results at (494, 161) on a:has-text('annashelyakina/demoqa-tests-38')
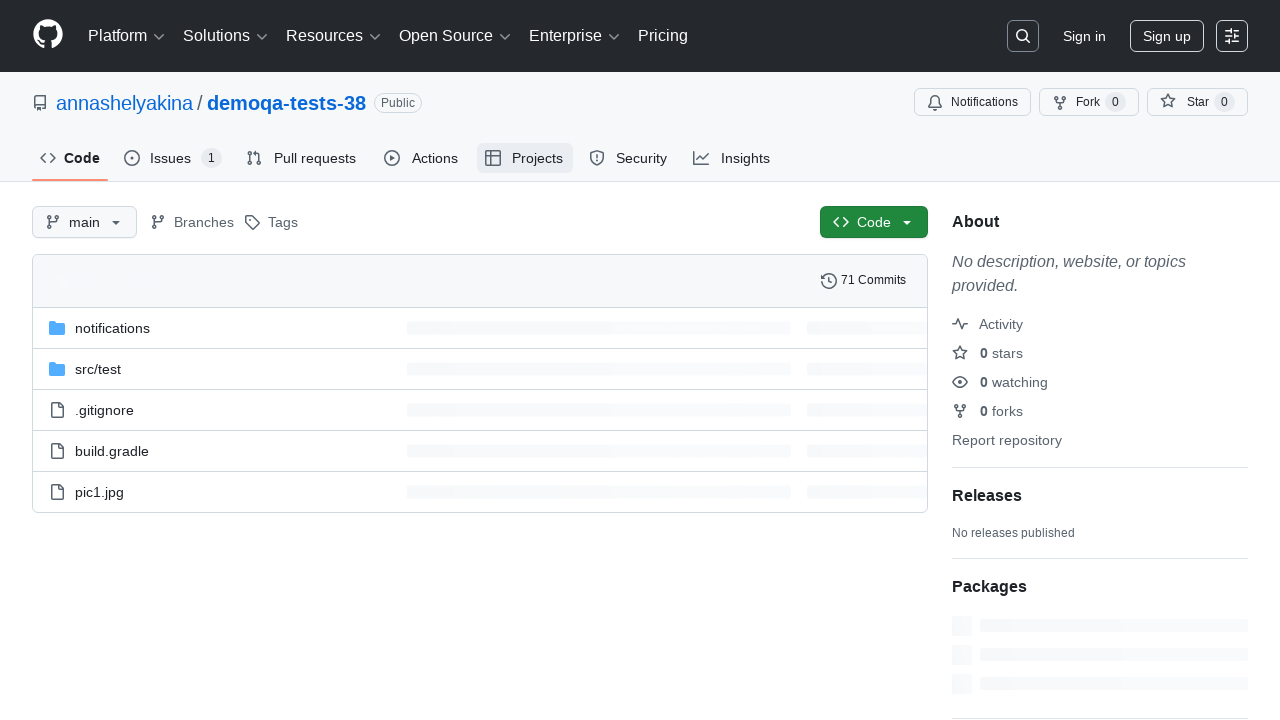

Clicked on Issues tab at (173, 158) on #issues-tab
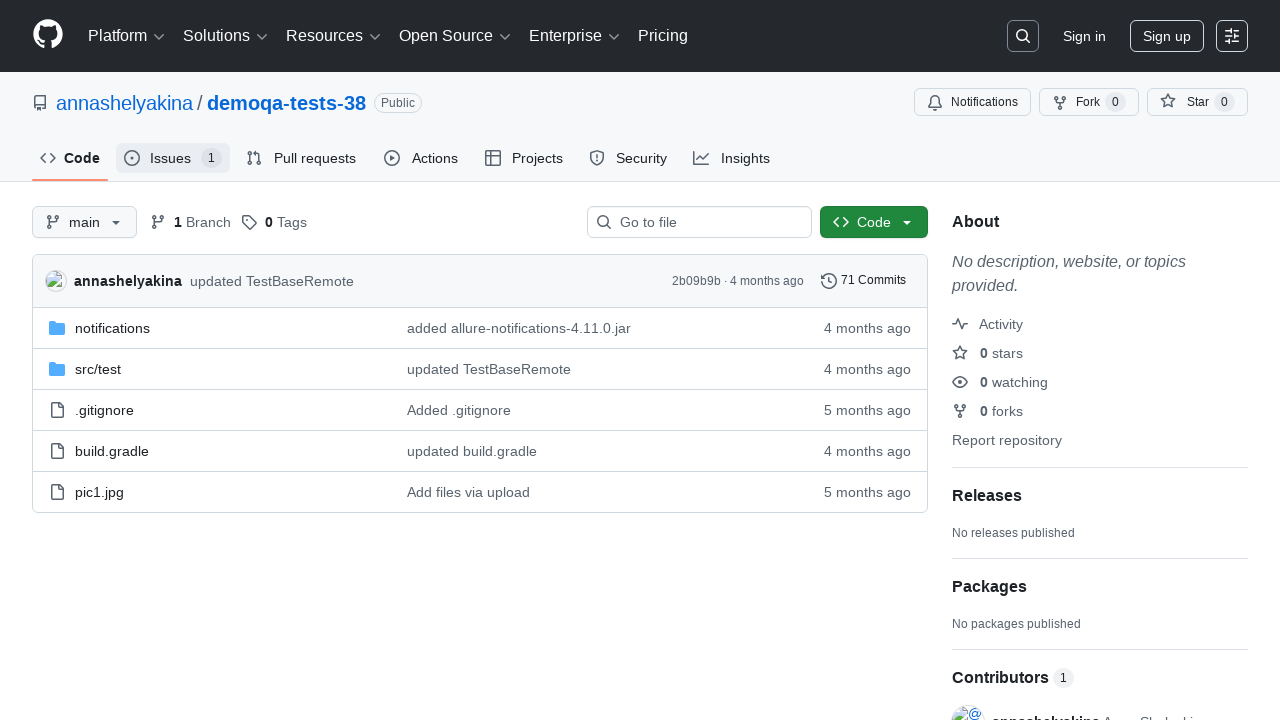

Verified that issue #1 exists
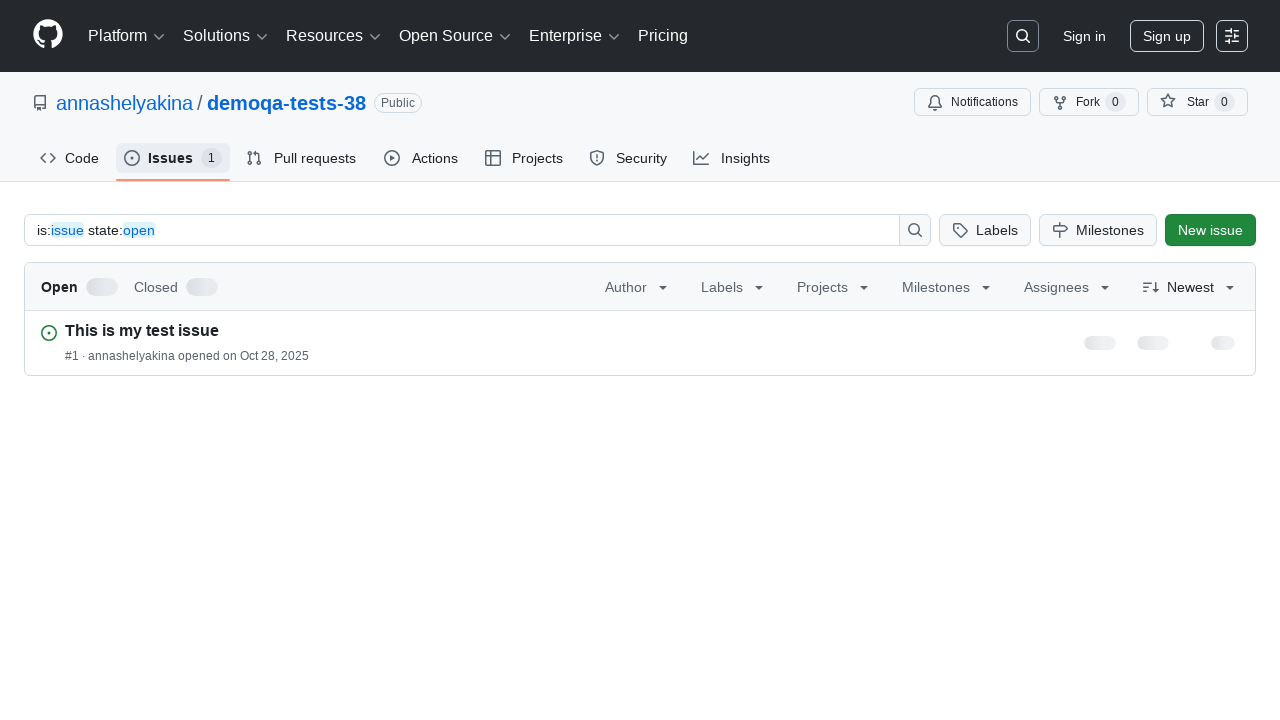

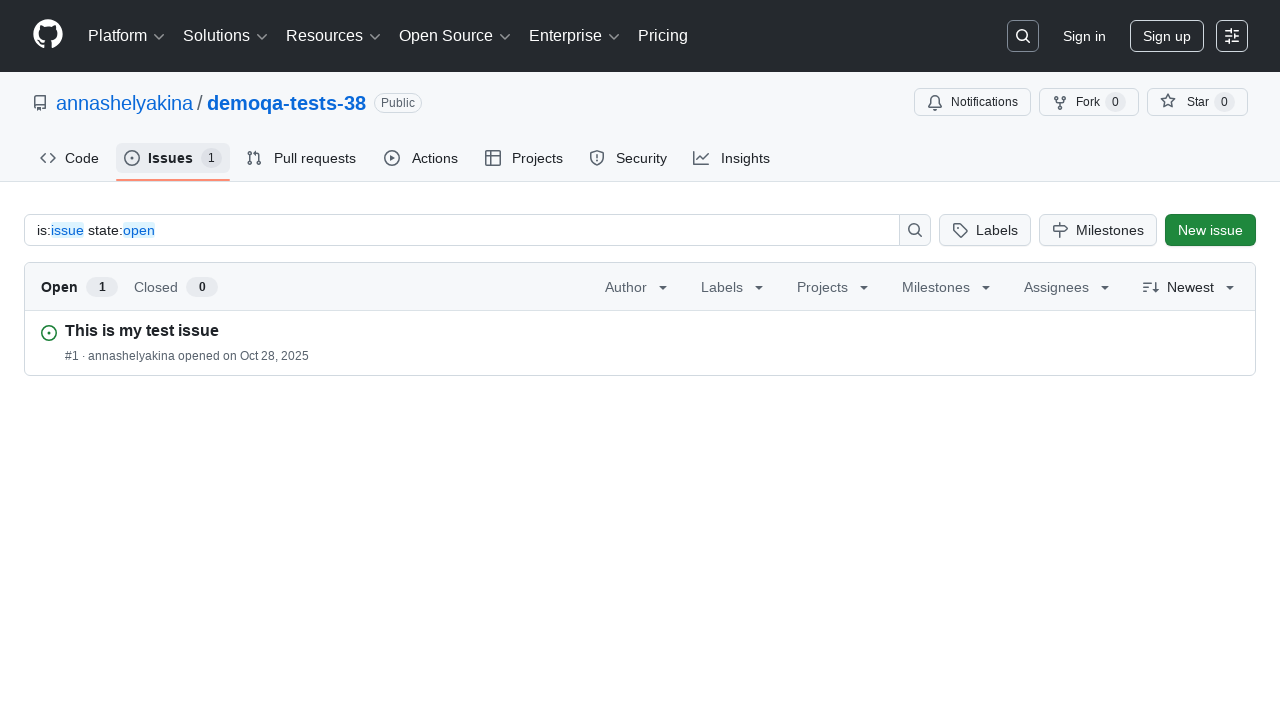